Checks the first checkbox if not already checked and verifies both checkboxes are checked

Starting URL: http://the-internet.herokuapp.com/checkboxes

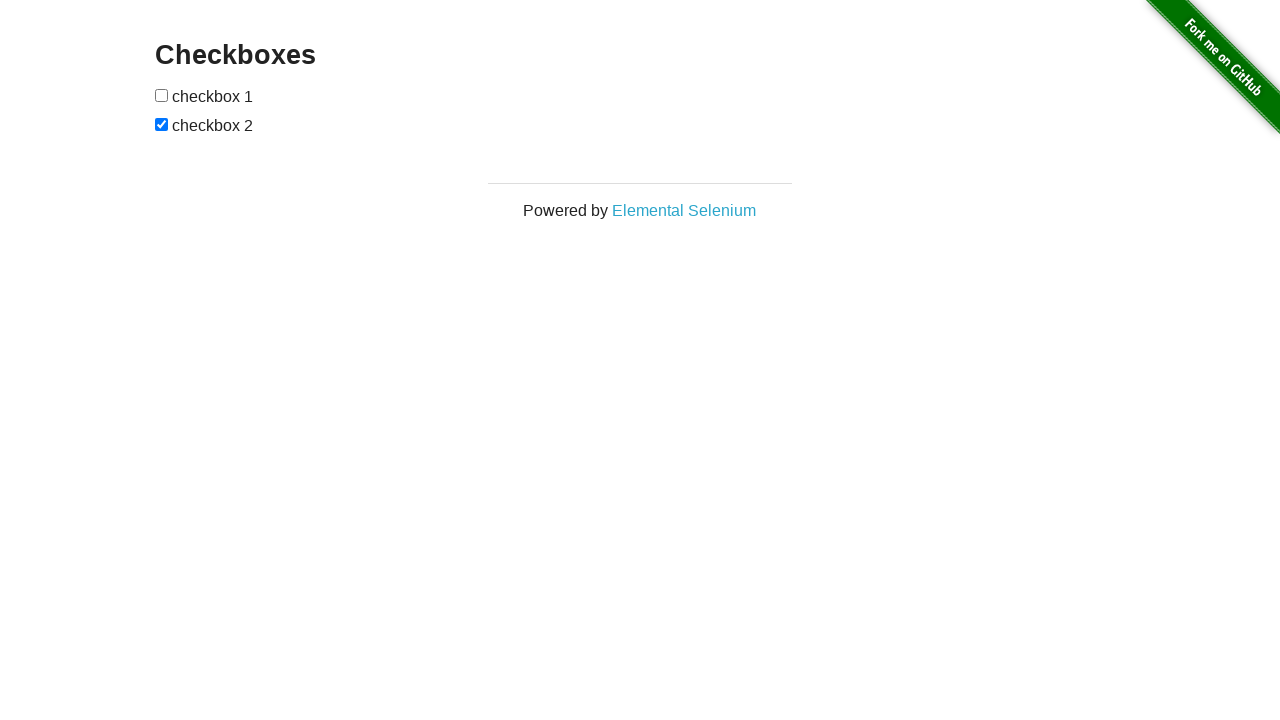

Located first checkbox element
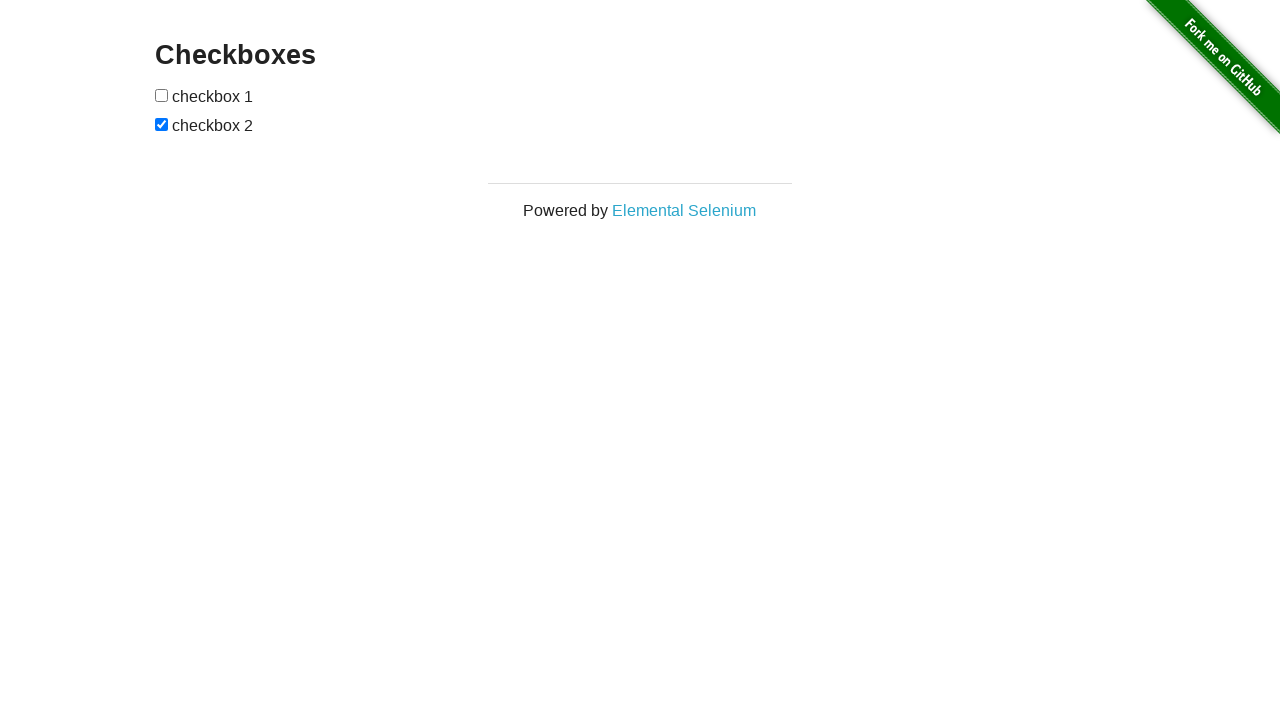

First checkbox was not checked, so checked it at (162, 95) on input[type='checkbox'] >> nth=0
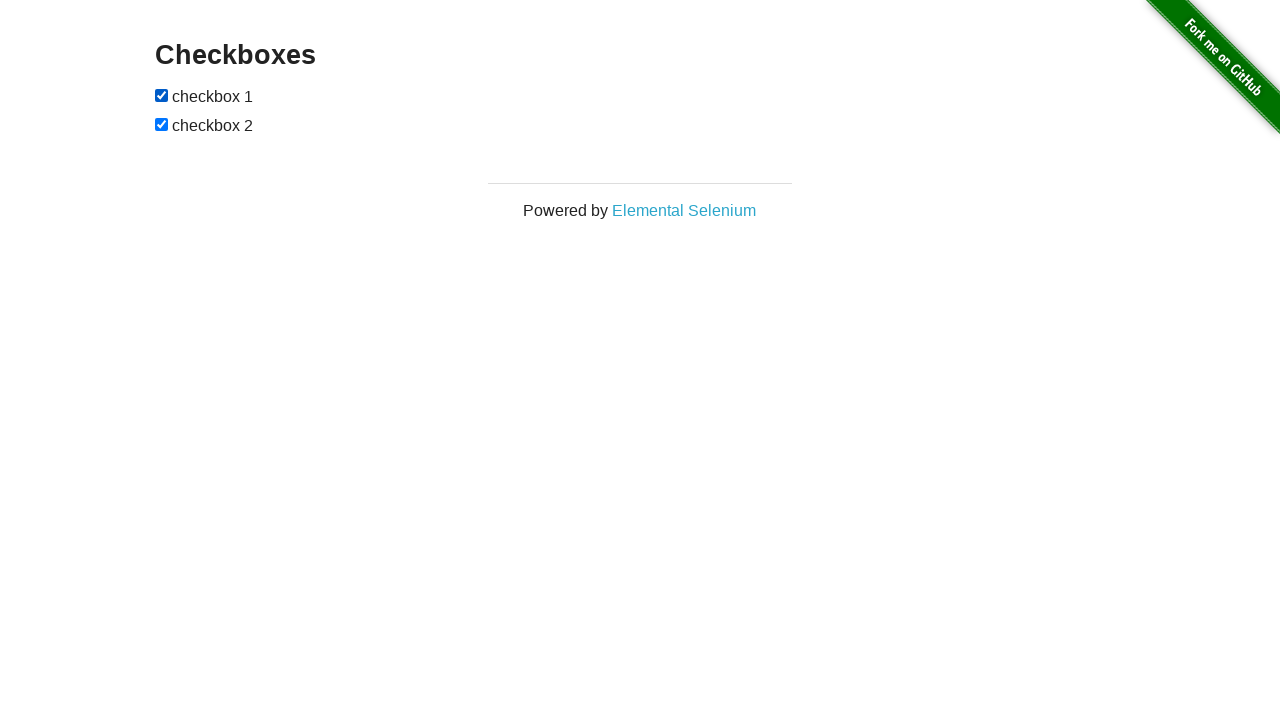

Located all checkbox elements
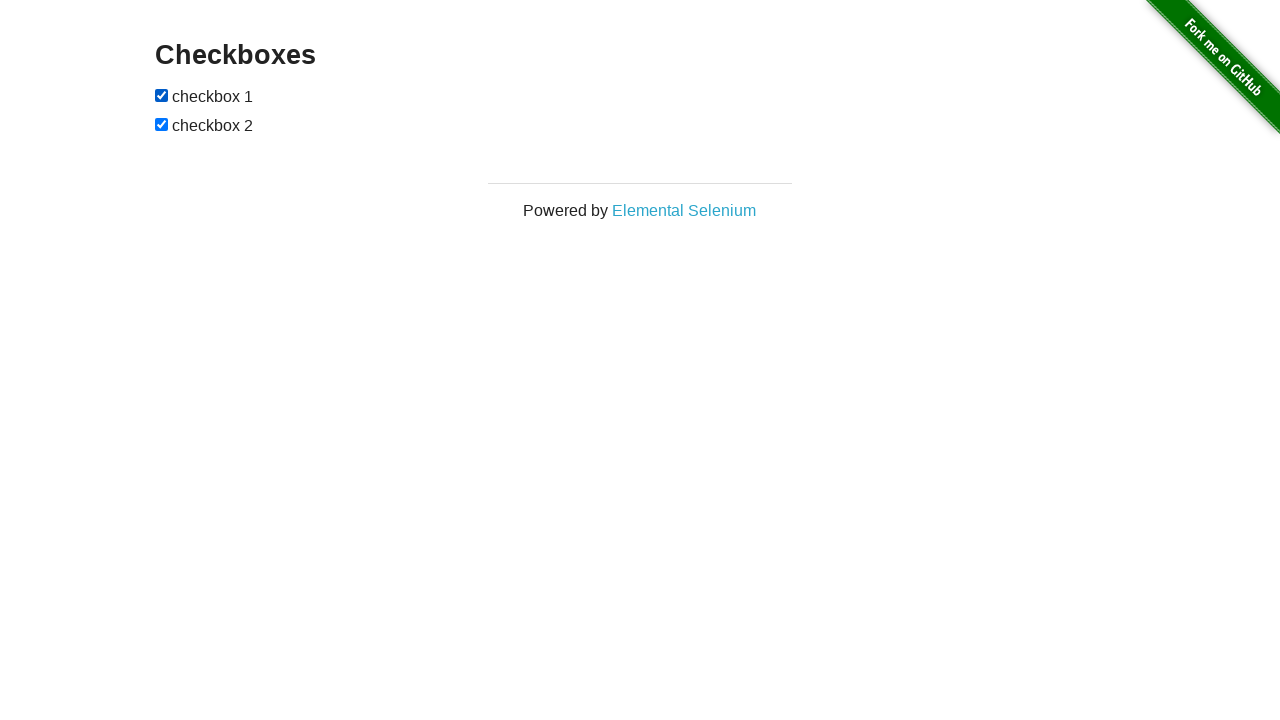

Verified first checkbox is checked
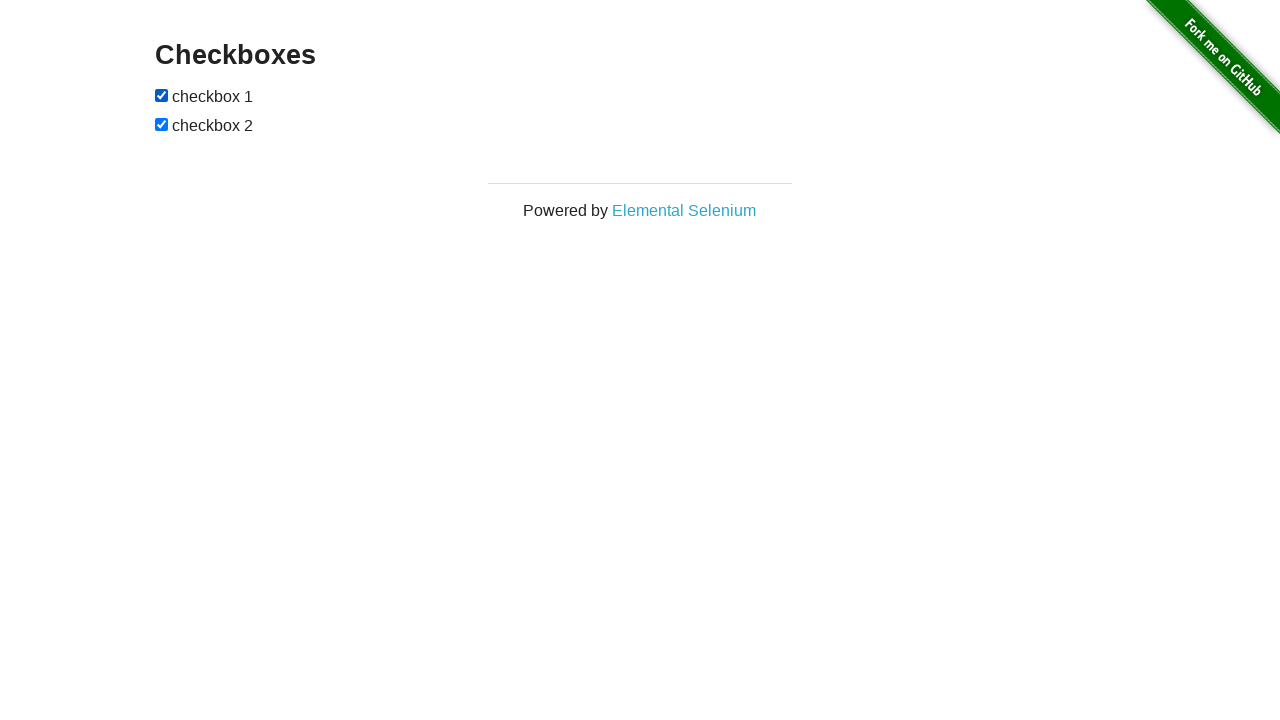

Verified second checkbox is checked
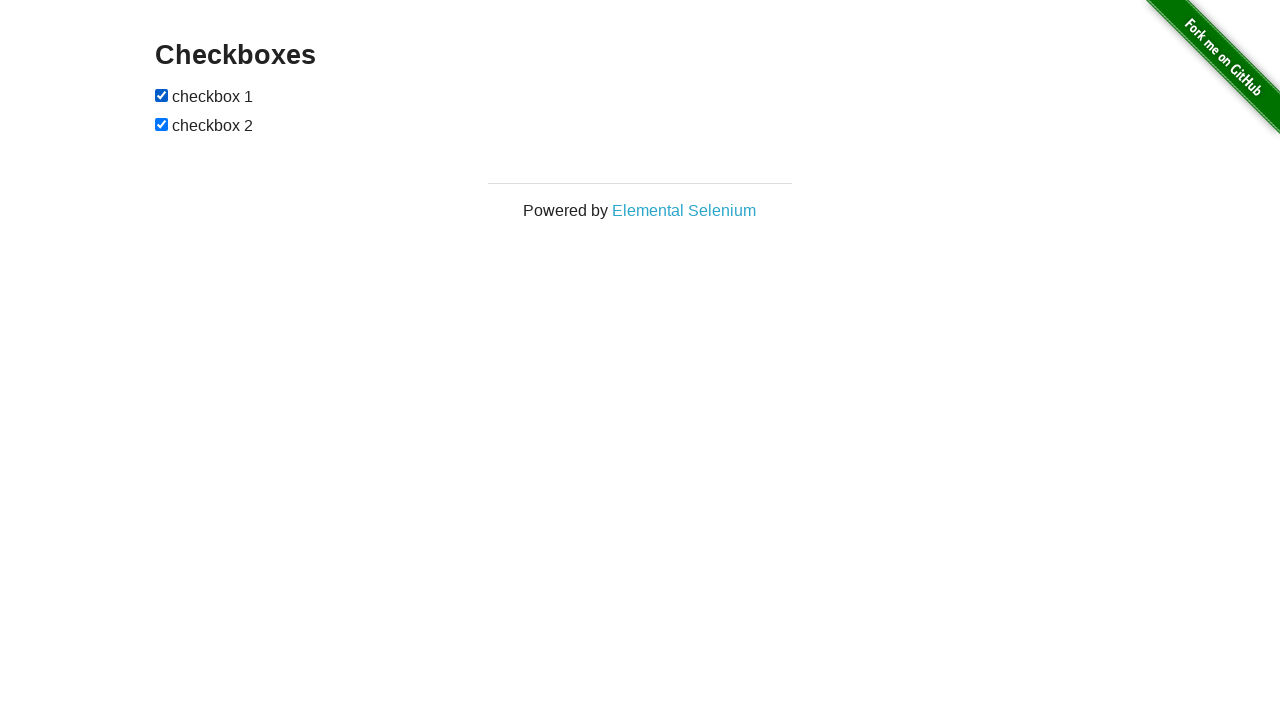

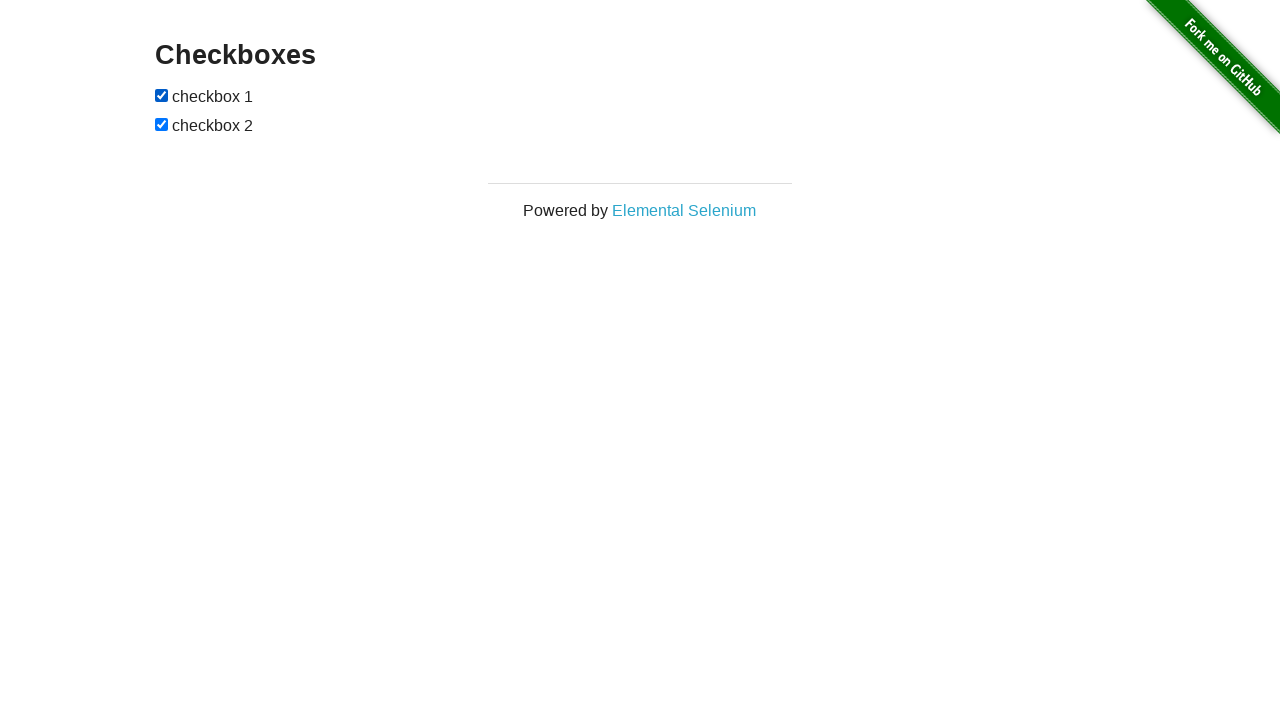